Tests click and hold mouse interaction on a clickable element

Starting URL: https://www.selenium.dev/selenium/web/mouse_interaction.html

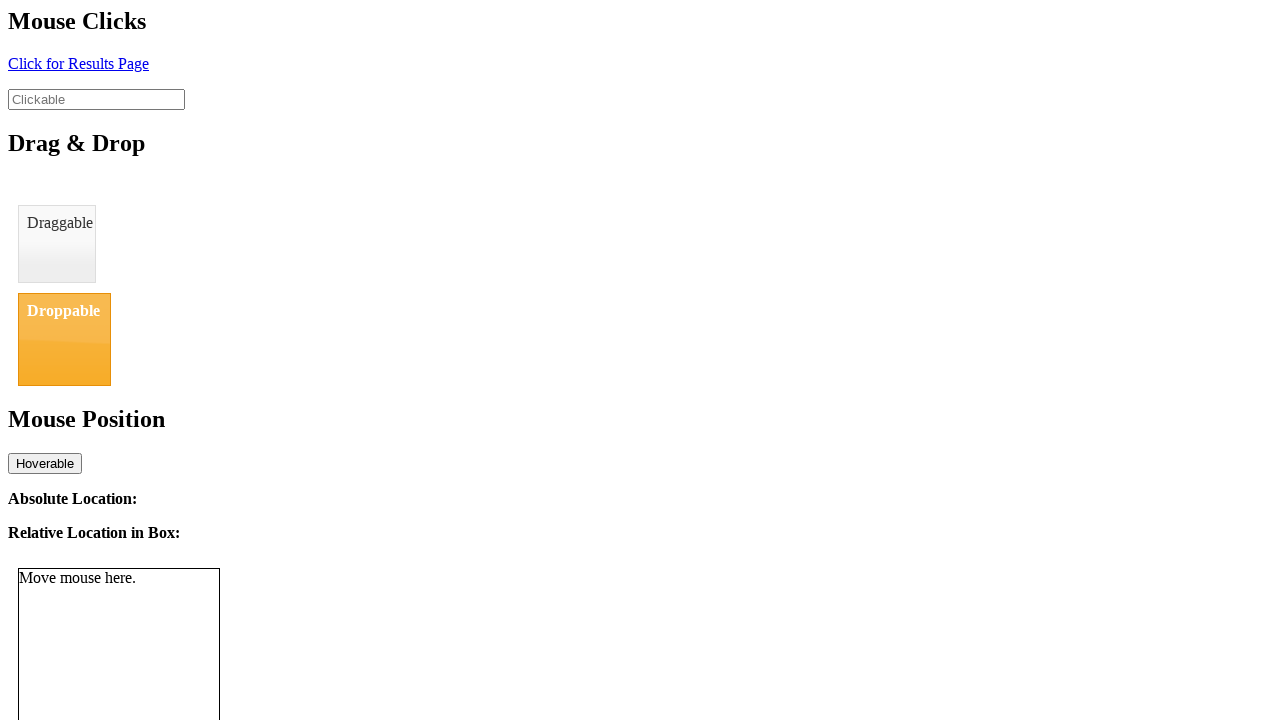

Located the clickable element with id 'clickable'
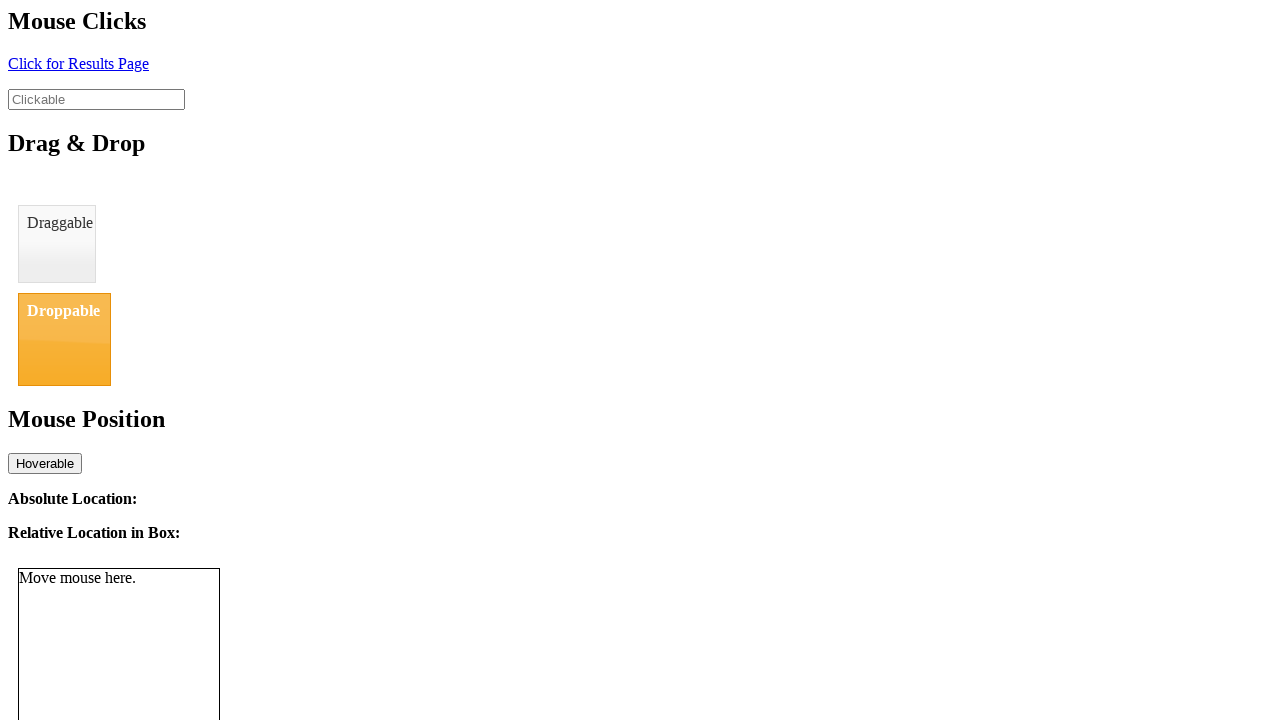

Performed click and hold interaction on clickable element (1000ms delay) at (96, 99) on #clickable
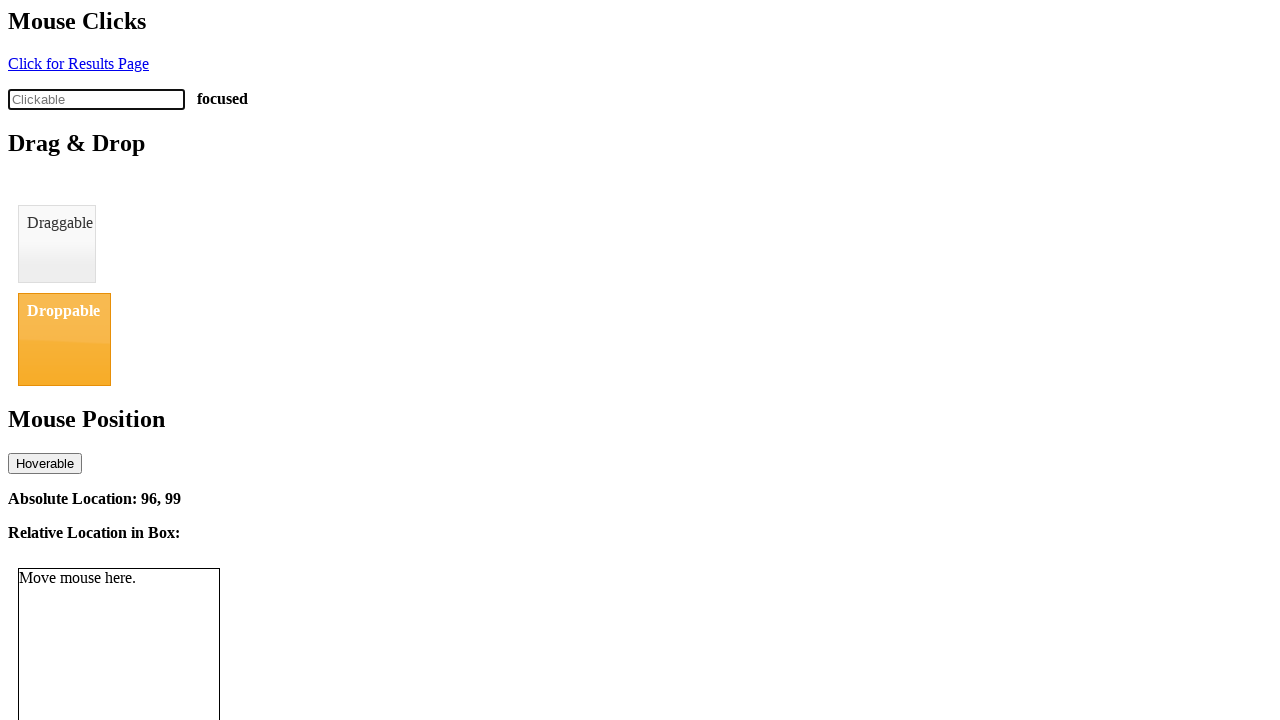

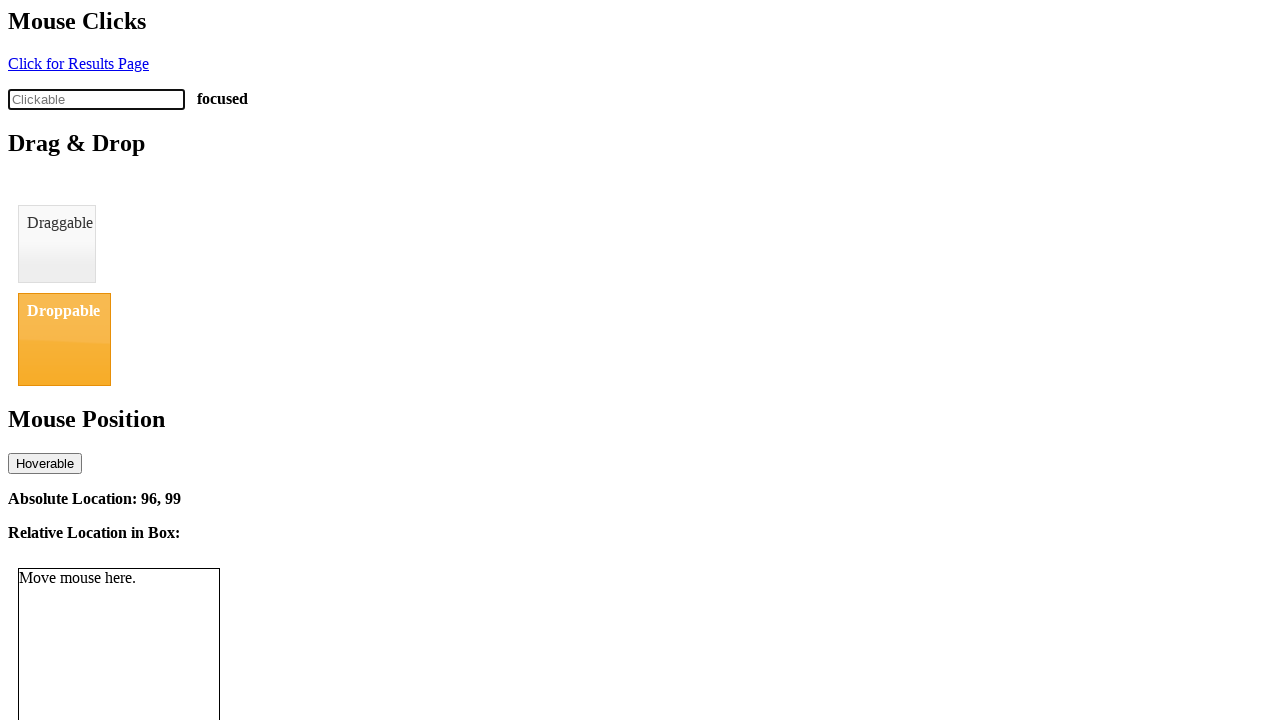